Navigates to the Rolls-Royce Motor Cars UK homepage and verifies the page loads successfully.

Starting URL: https://www.rolls-roycemotorcars.com/en_GB/home.html

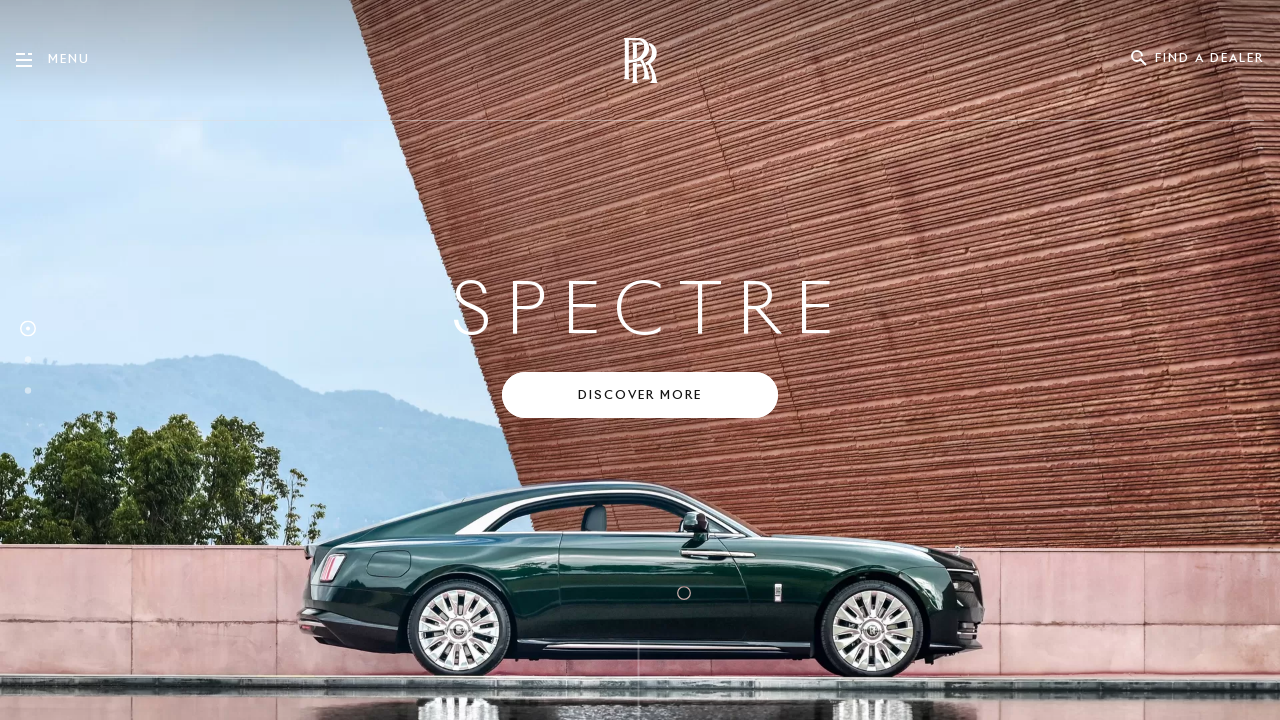

Navigated to Rolls-Royce Motor Cars UK homepage
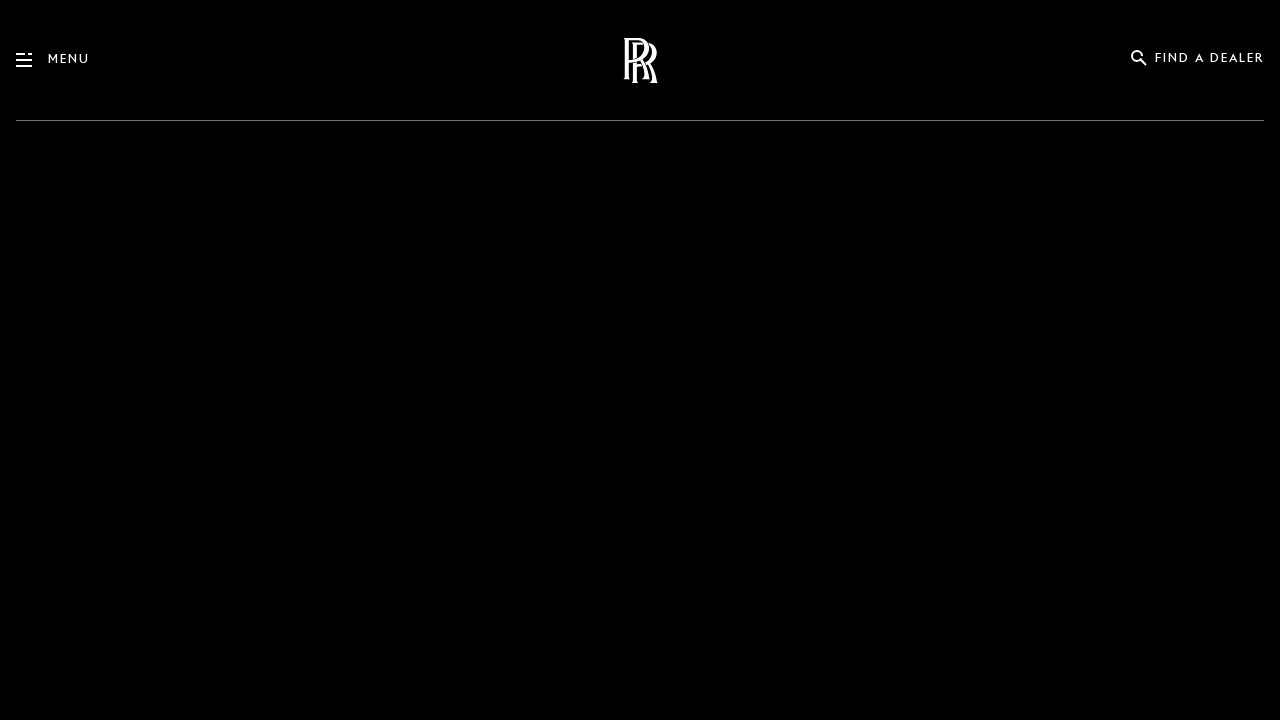

Page DOM content fully loaded
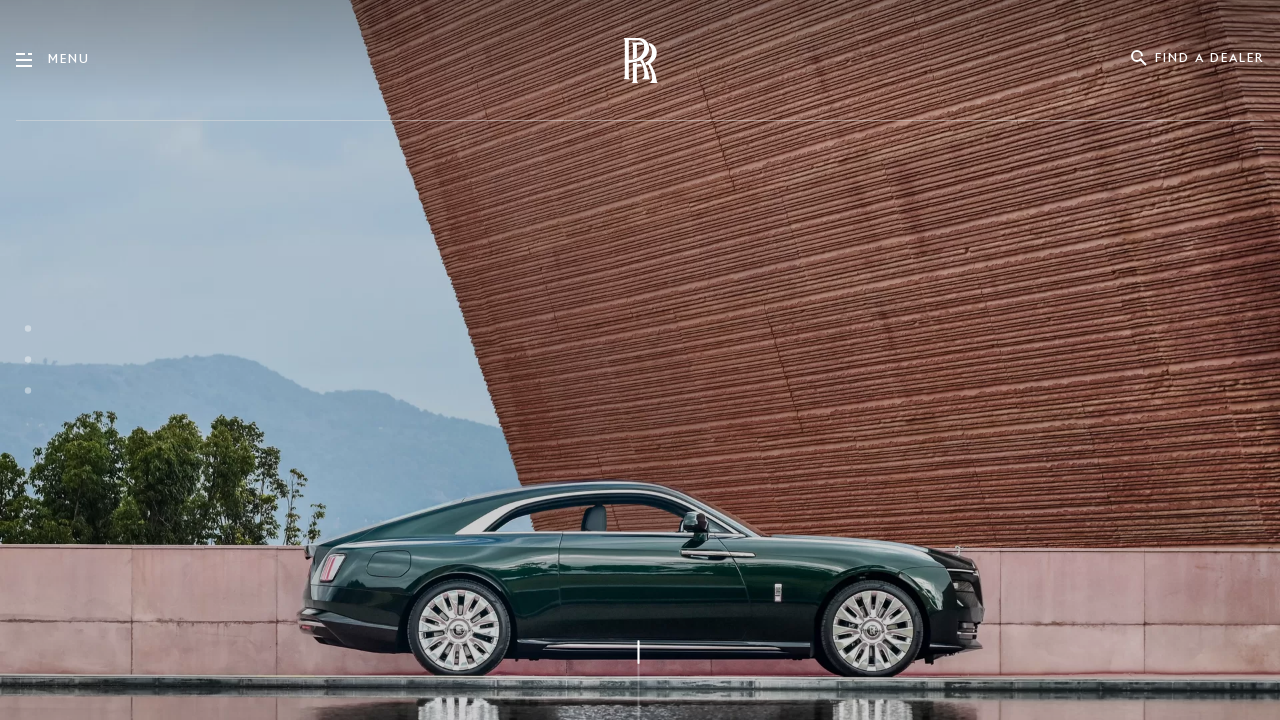

Body element is visible and page loaded successfully
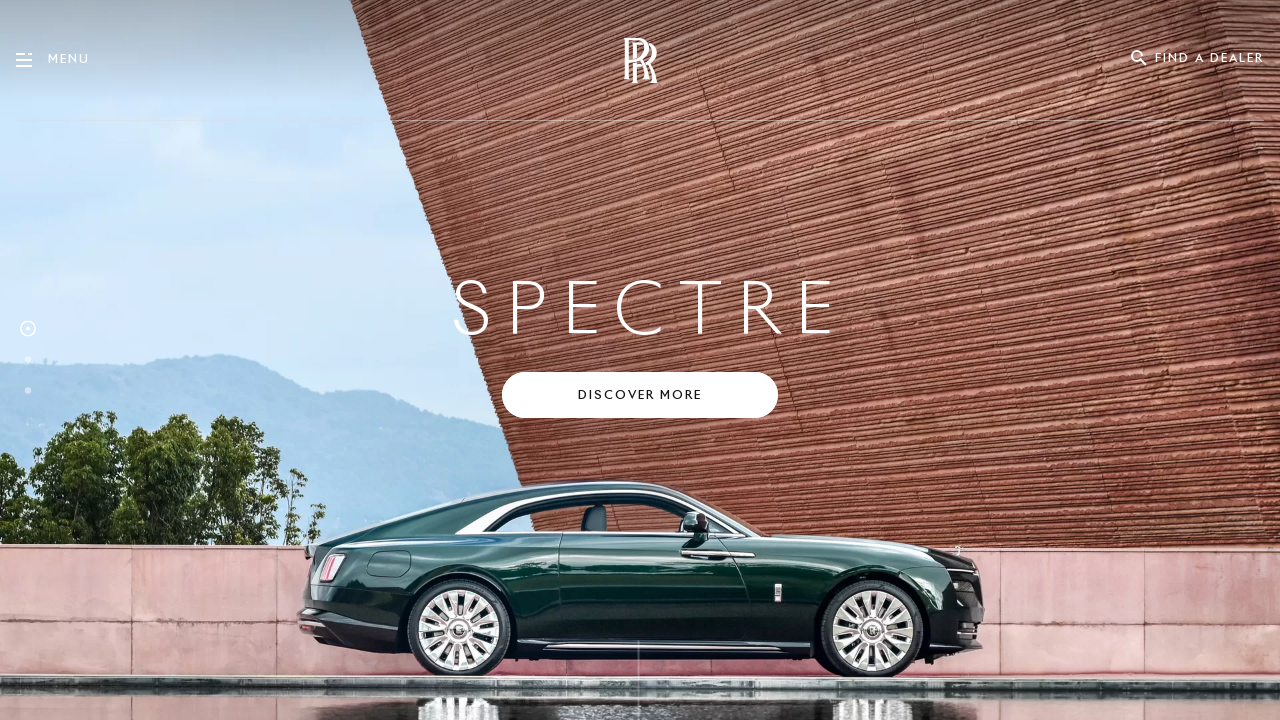

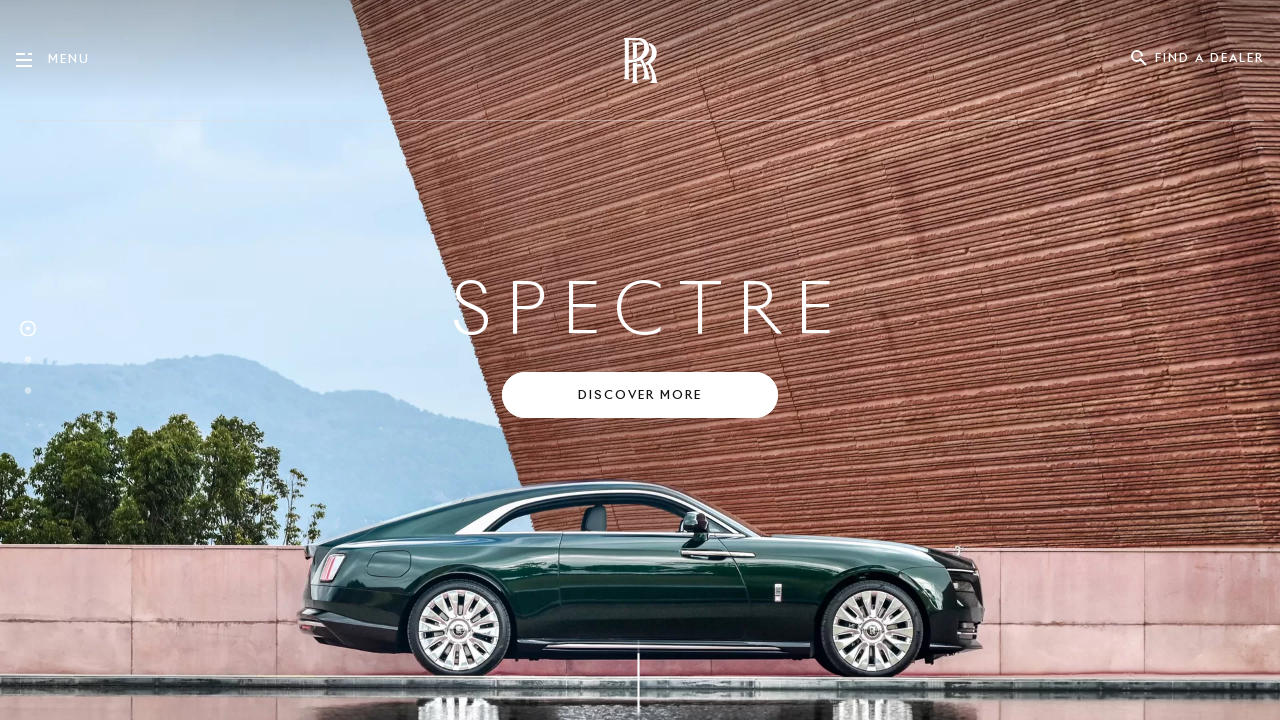